Tests scrolling functionality and table data validation by scrolling to a fixed header table, extracting values from two different tables, and verifying the sum calculation

Starting URL: https://www.rahulshettyacademy.com/AutomationPractice/

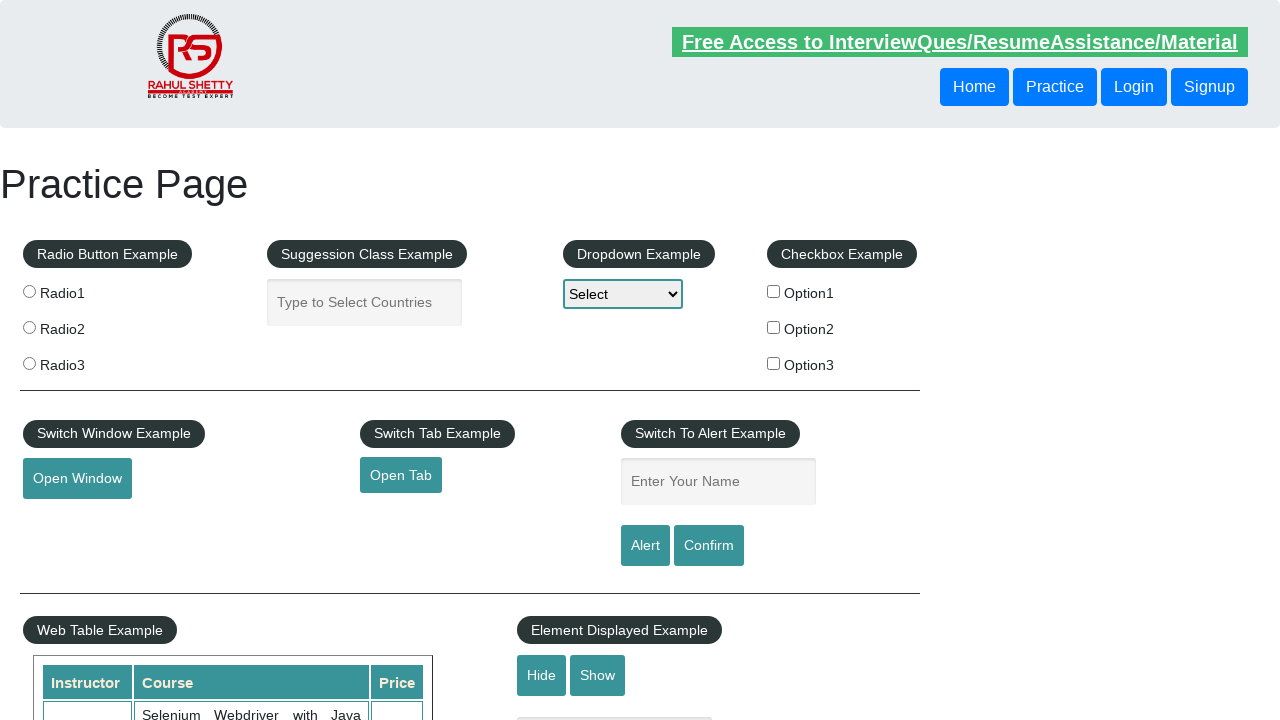

Scrolled down the page by 500 pixels
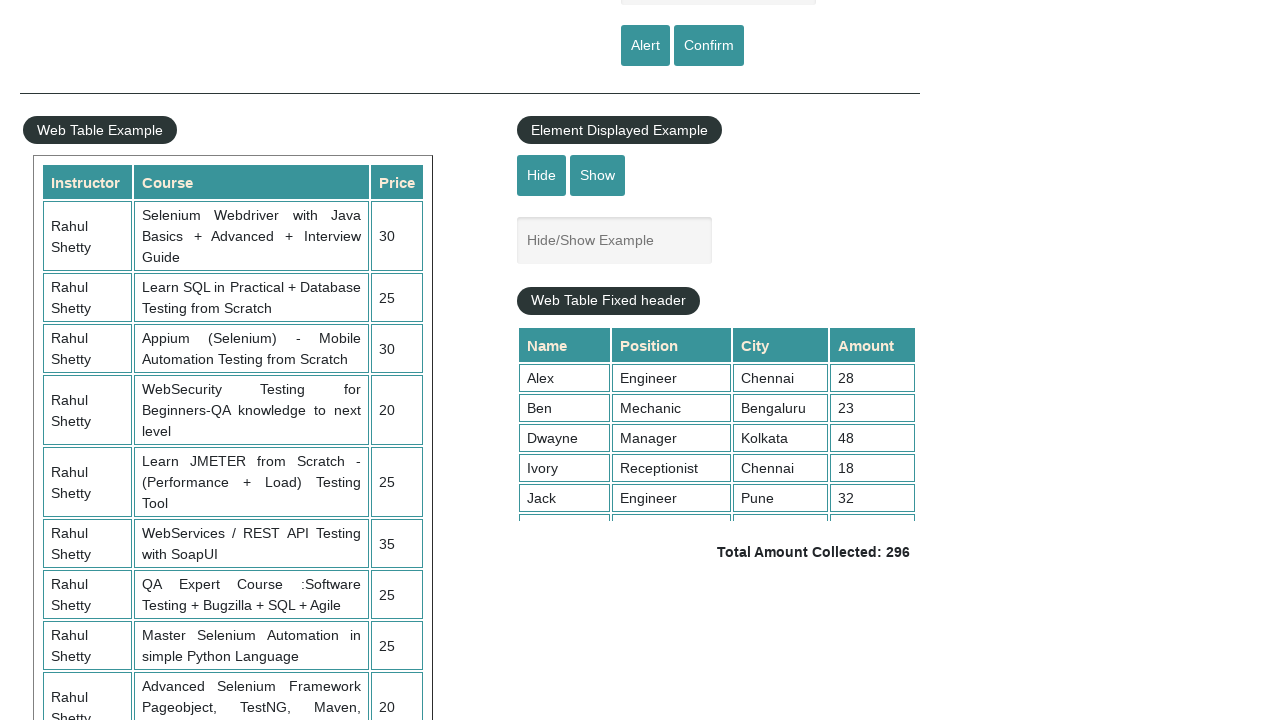

Waited 2 seconds for scroll animation to complete
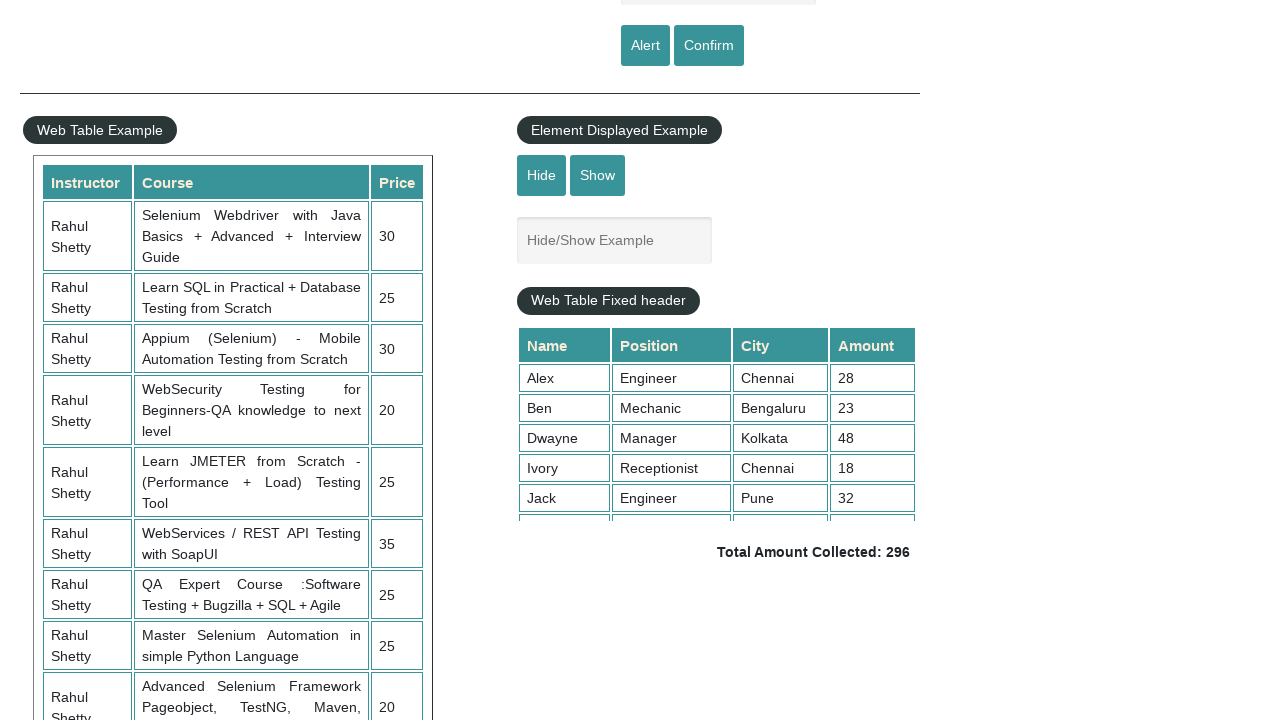

Scrolled fixed header table to position 5000
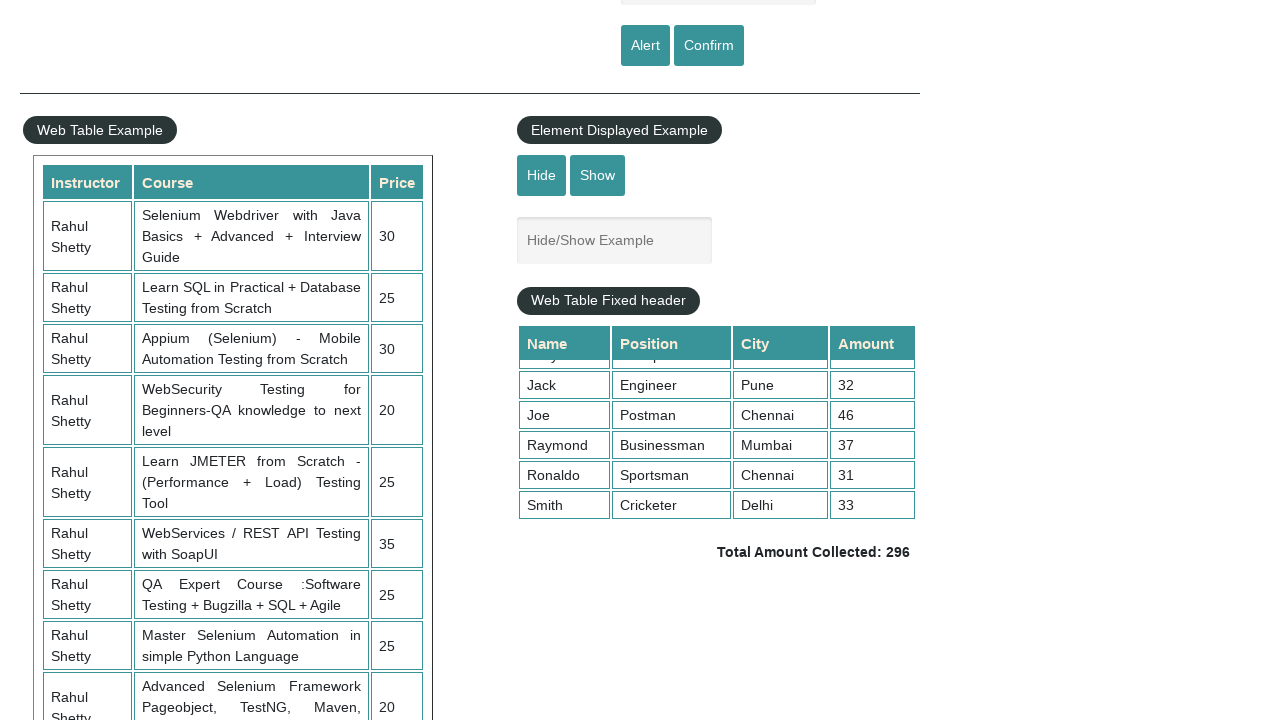

Extracted all values from fourth column of fixed header table
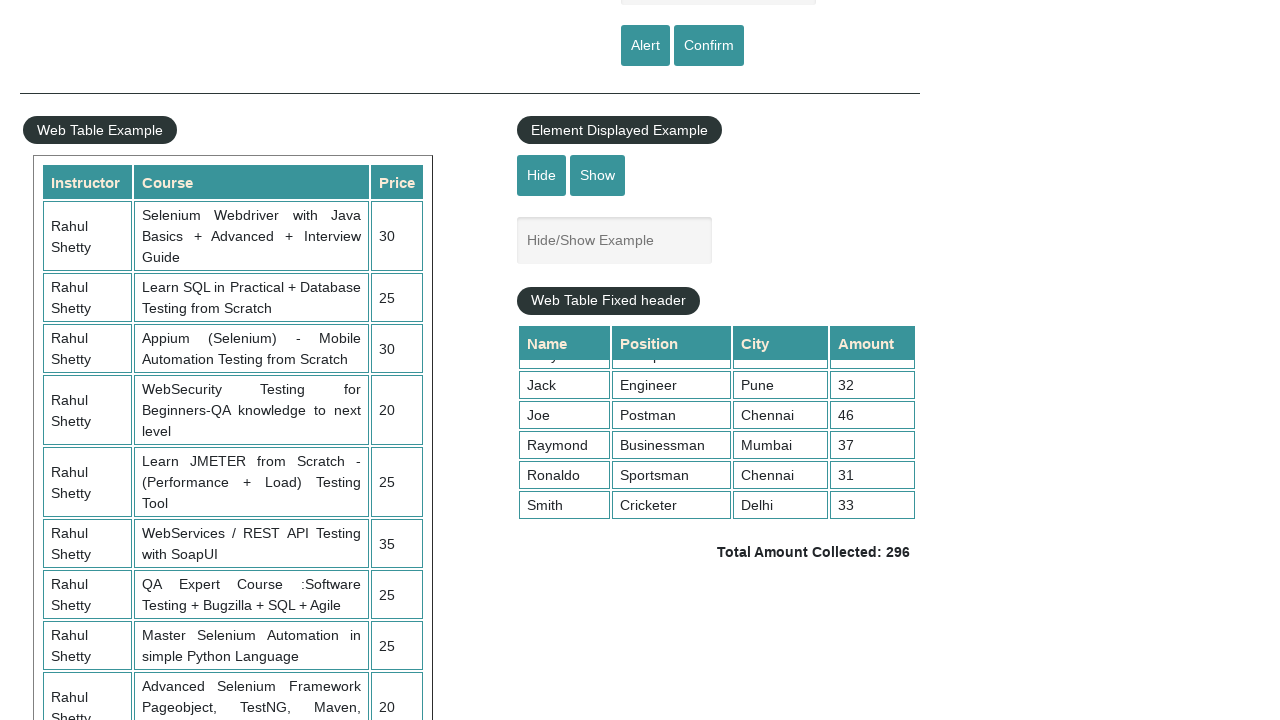

Calculated sum from fixed header table: 296
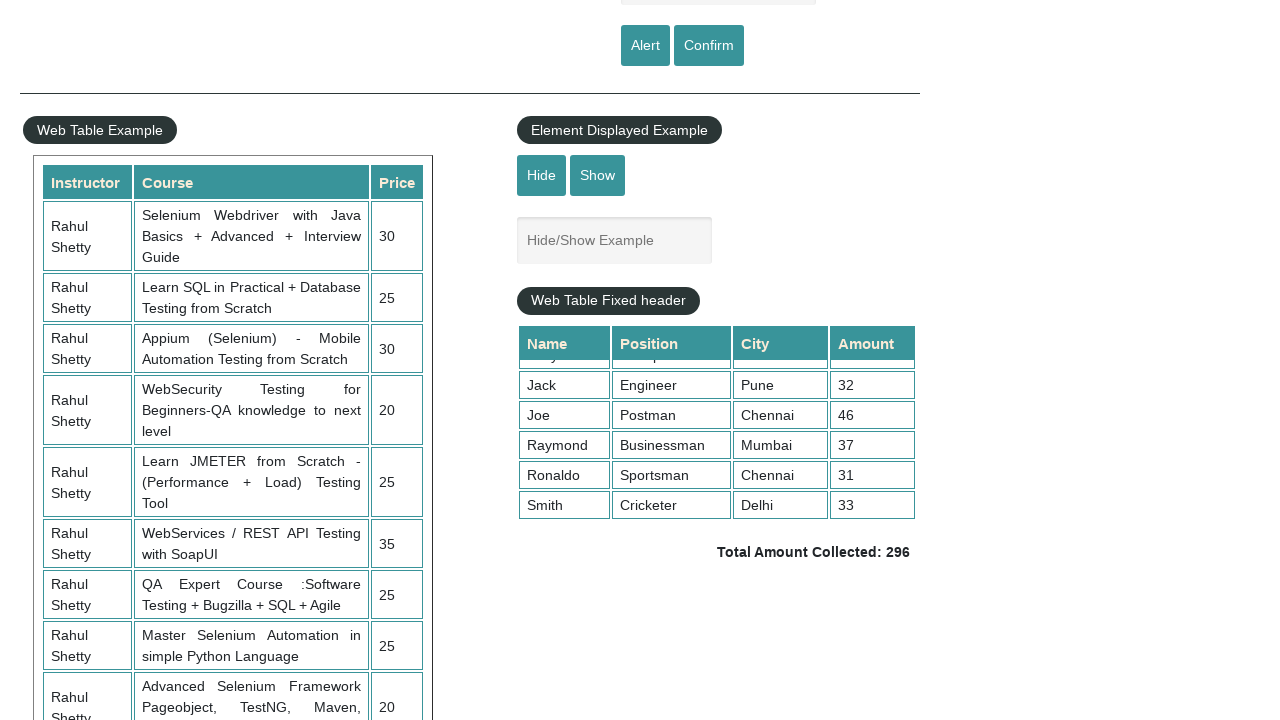

Retrieved displayed total amount from page
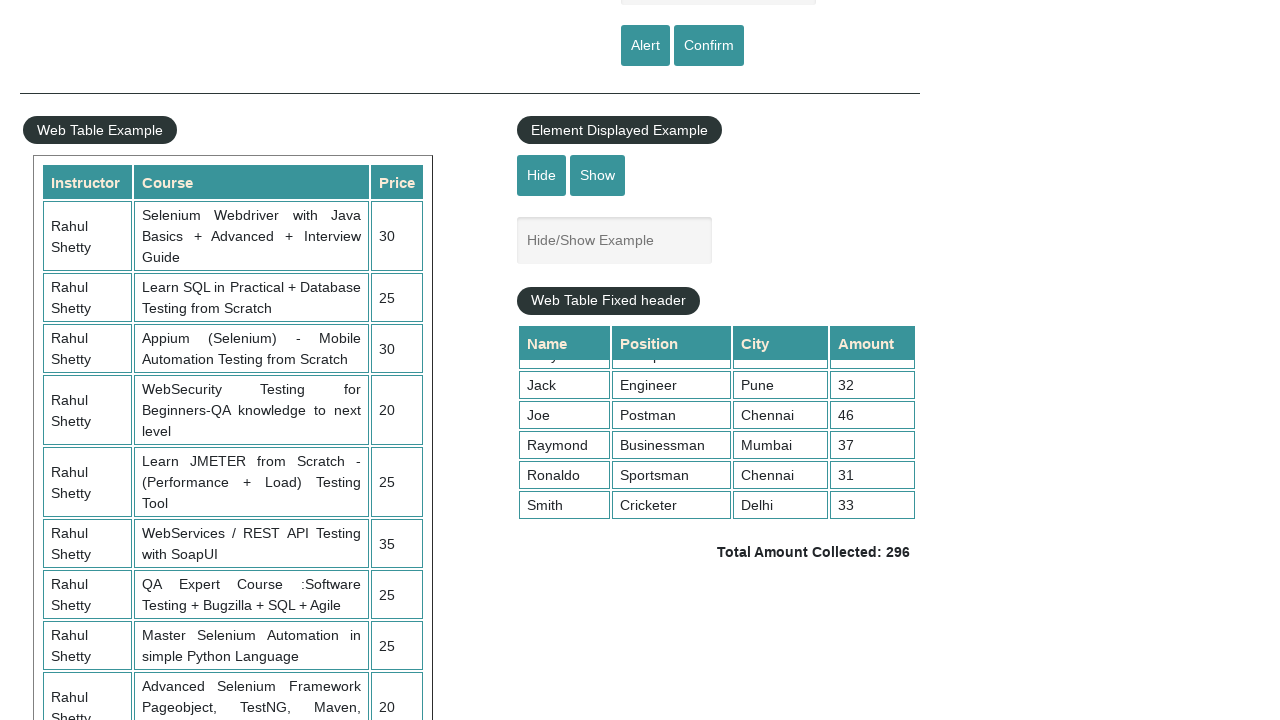

Parsed displayed total: 296
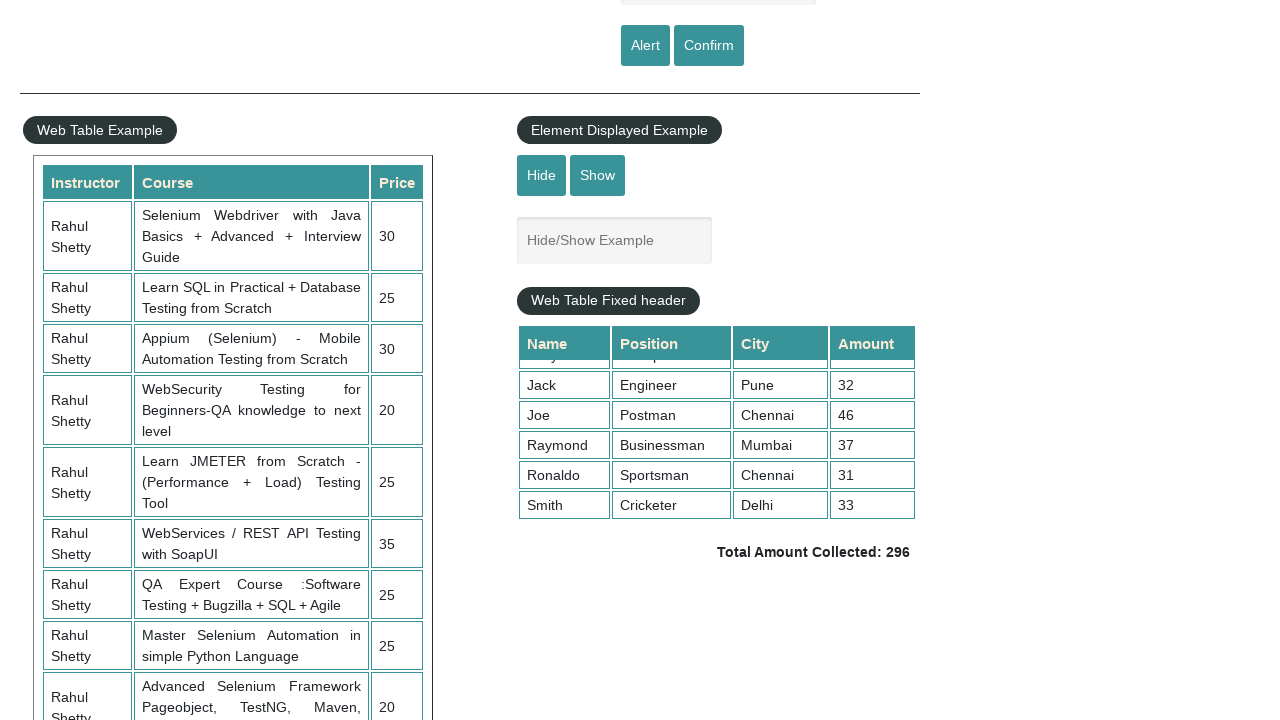

Verified fixed table sum (296) matches displayed total (296)
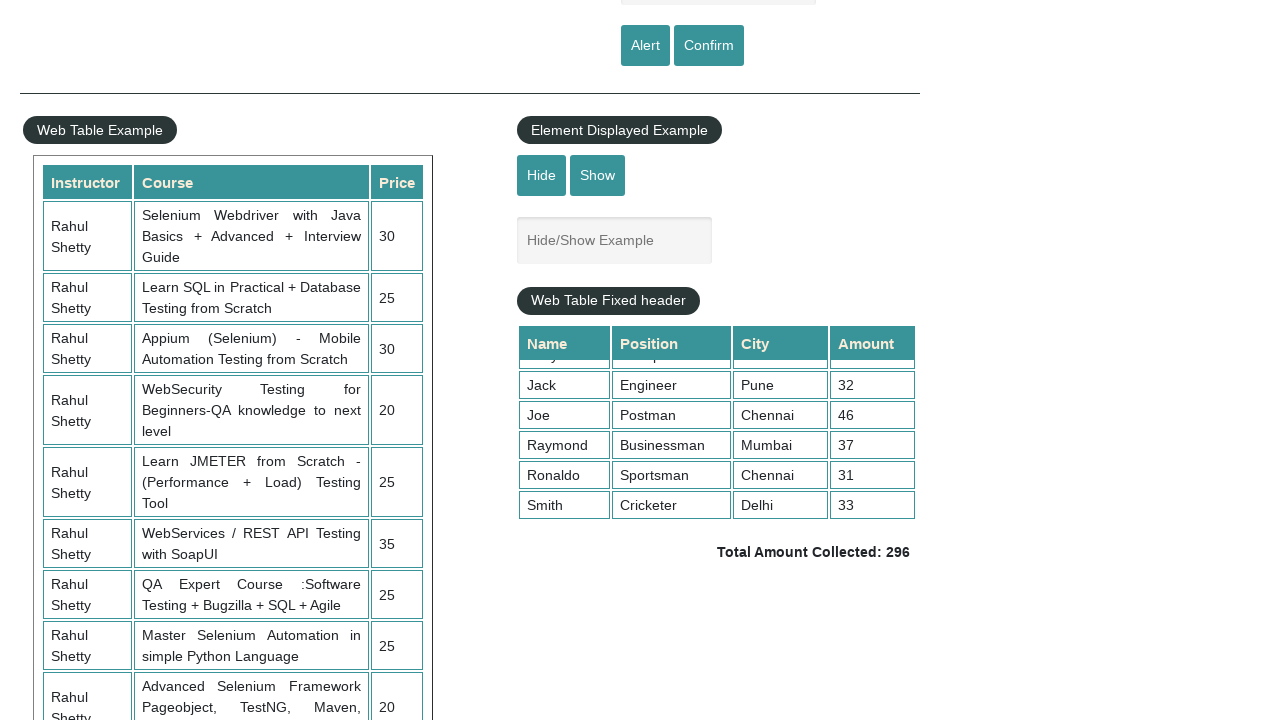

Extracted all values from third column of display table
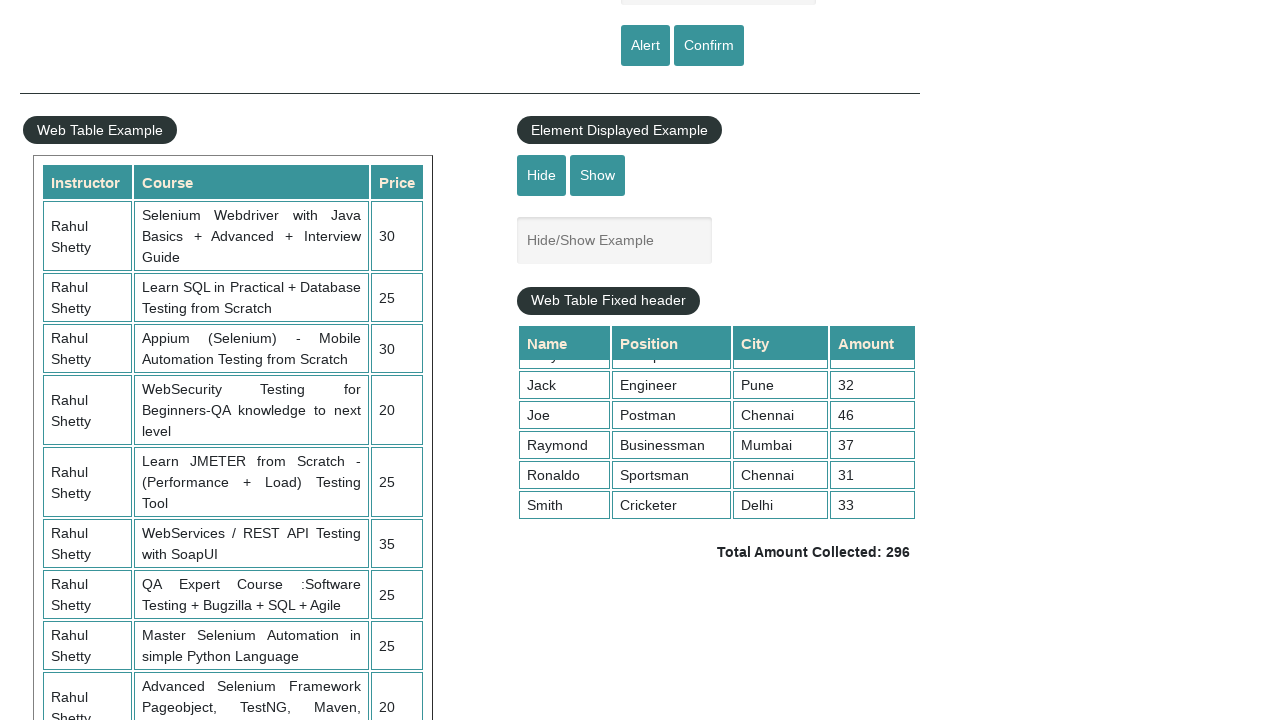

Calculated sum from display table: 235
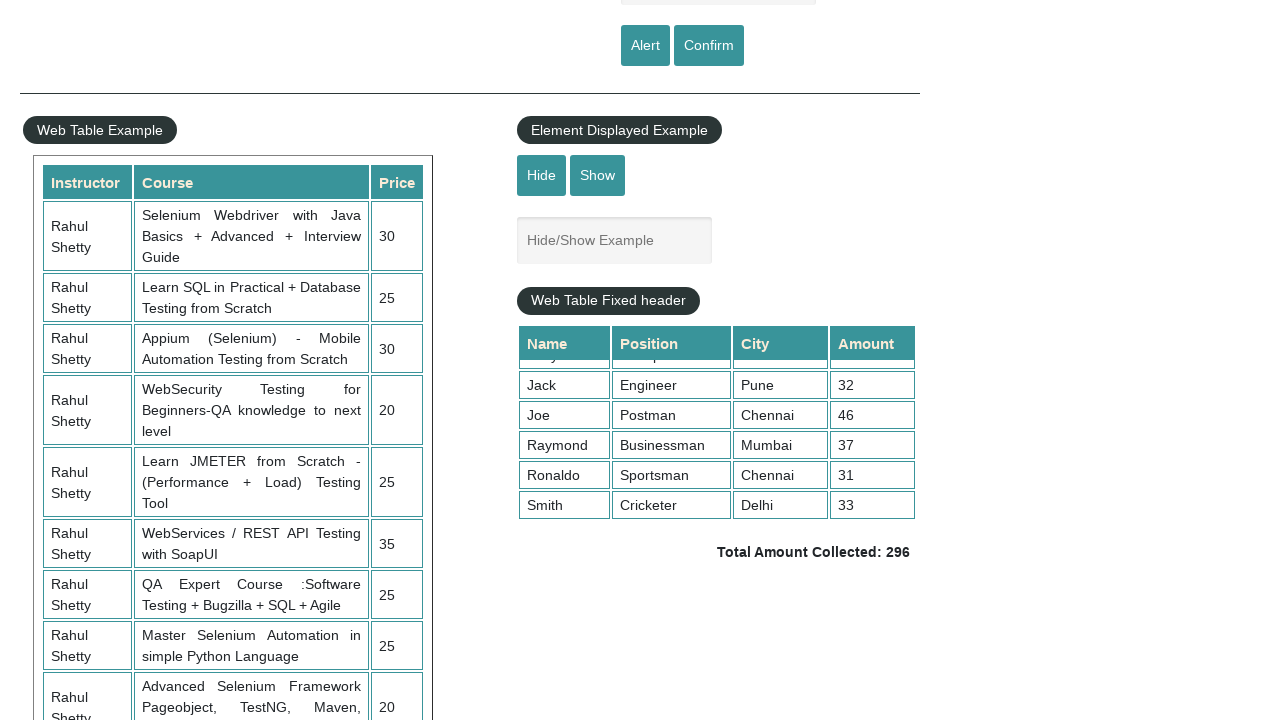

Test complete - Fixed table sum: 296, Display table sum: 235
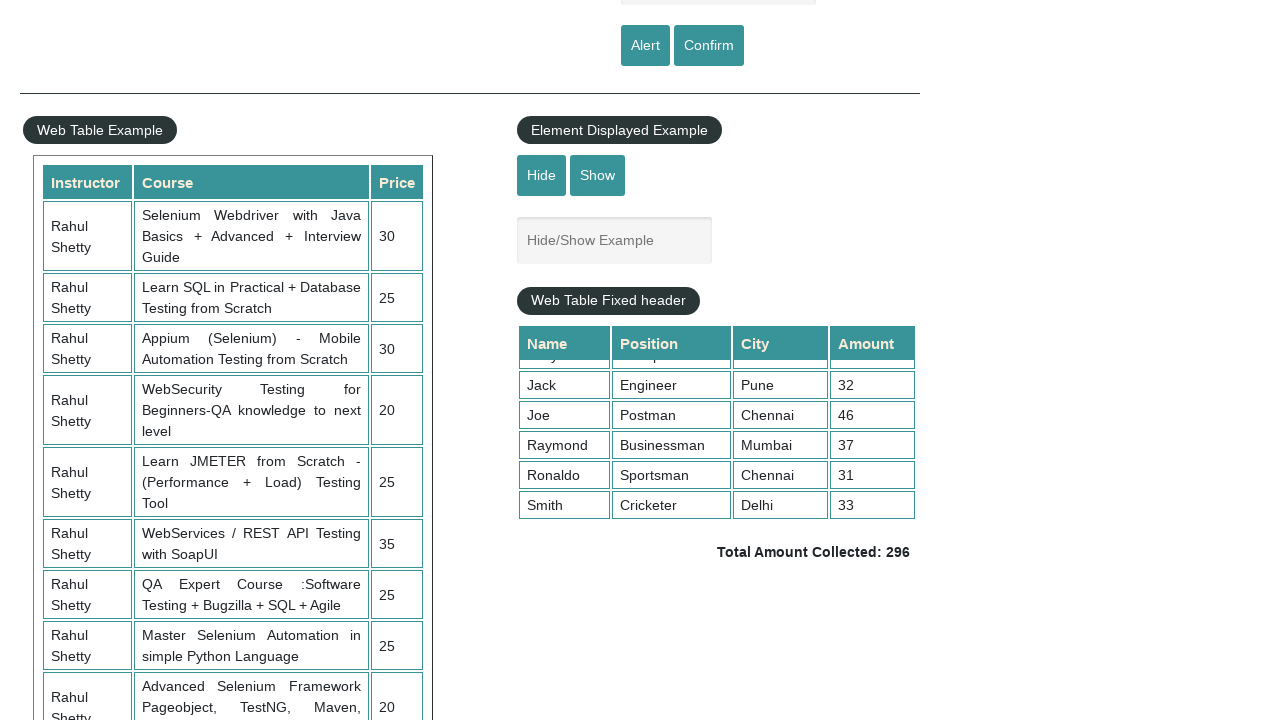

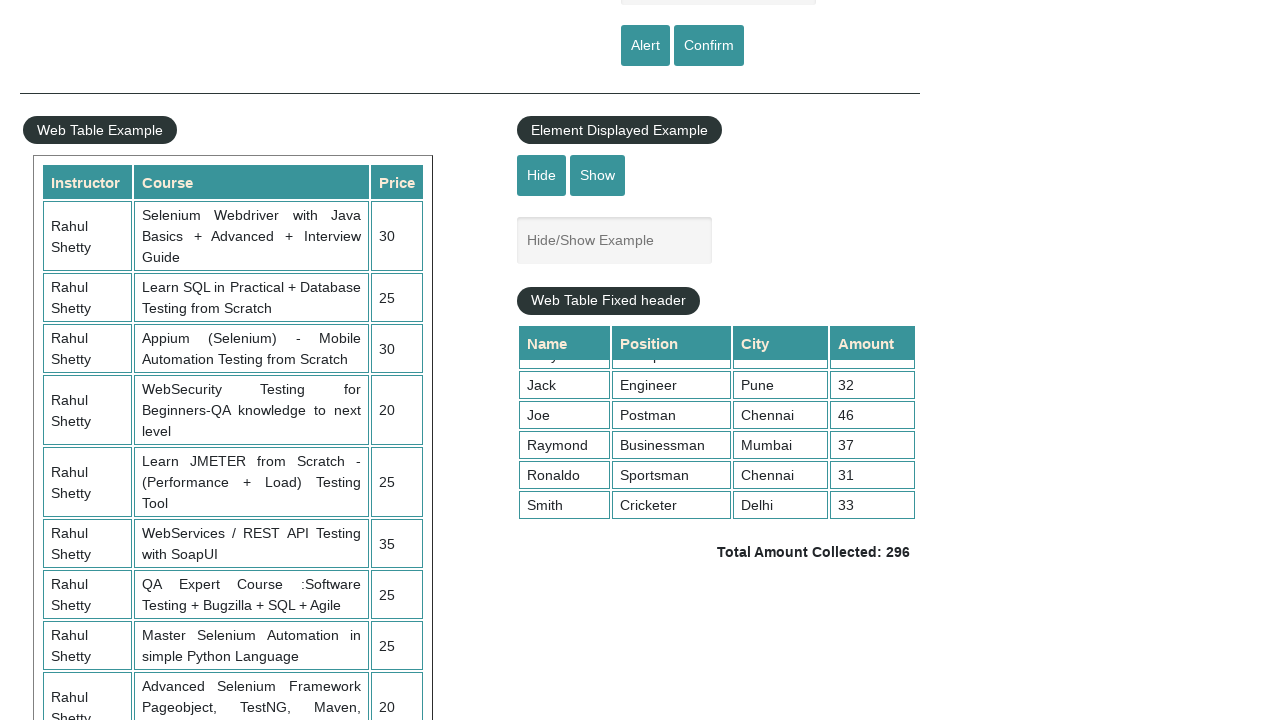